Navigates to DevPost hackathons page and verifies that hackathon listings are loaded

Starting URL: https://devpost.com/hackathons?order_by=deadline&status[]=upcoming

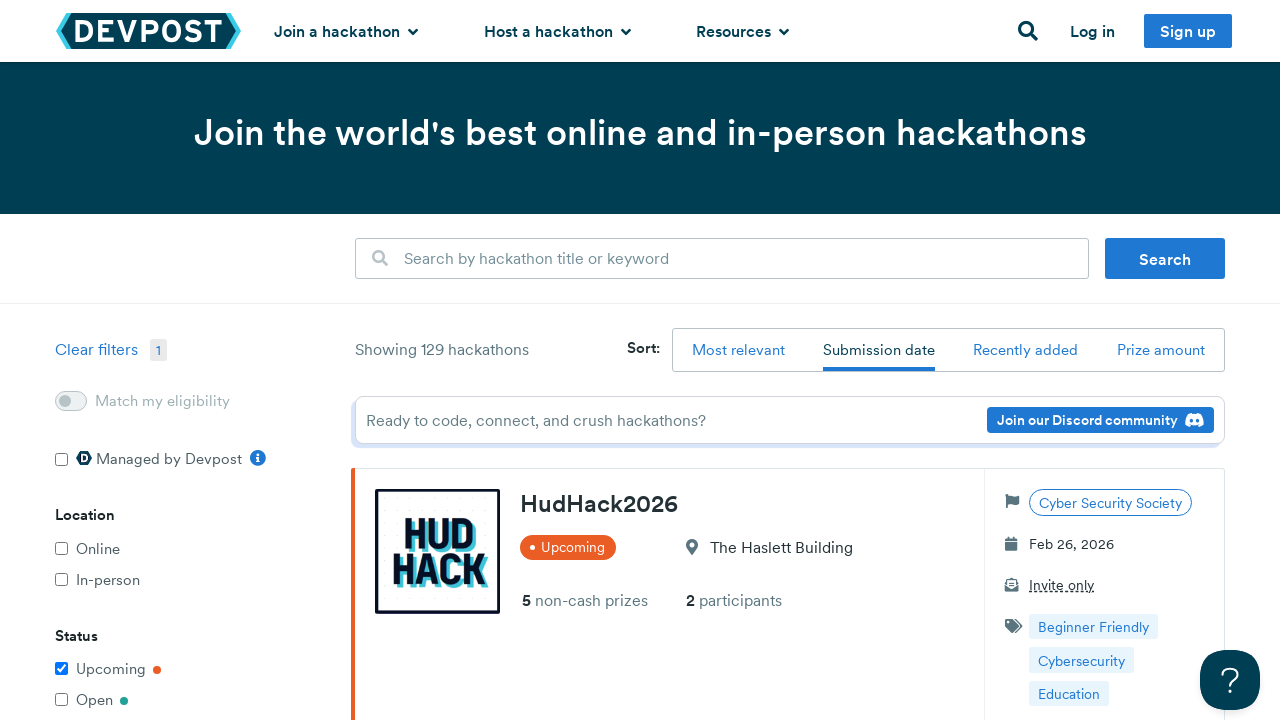

Navigated to DevPost hackathons page filtered by upcoming deadlines
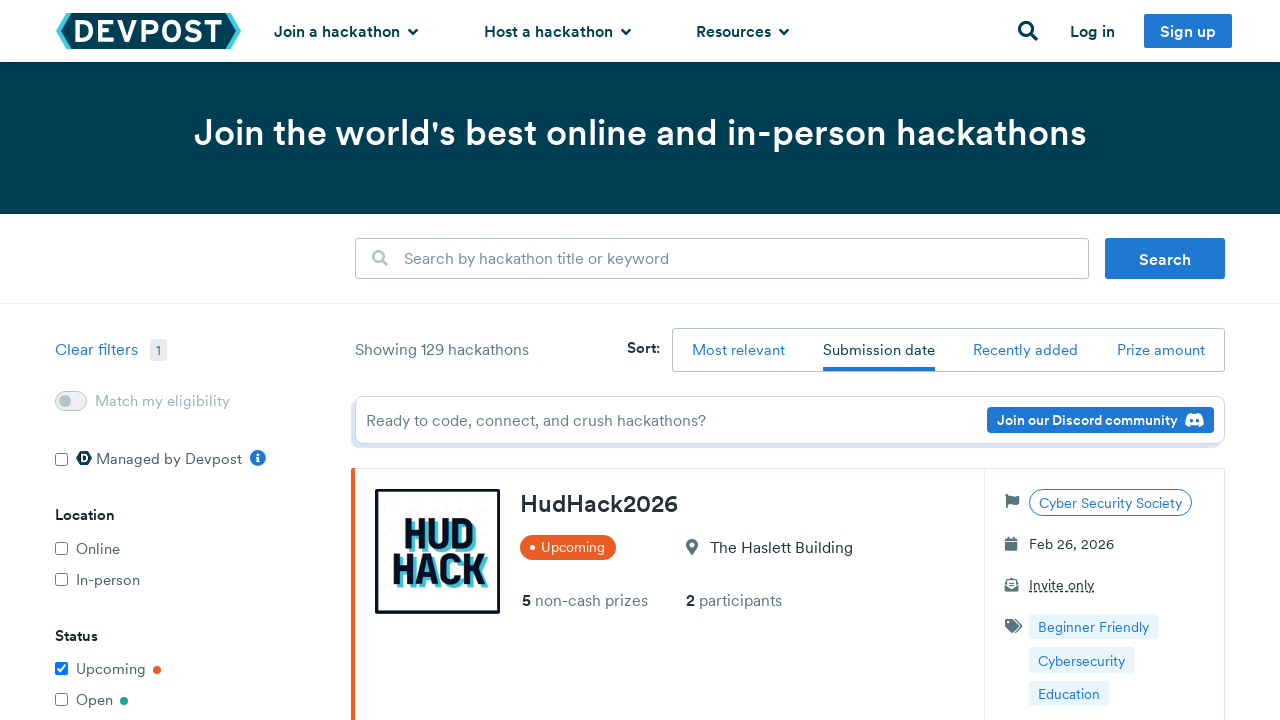

Main content area loaded
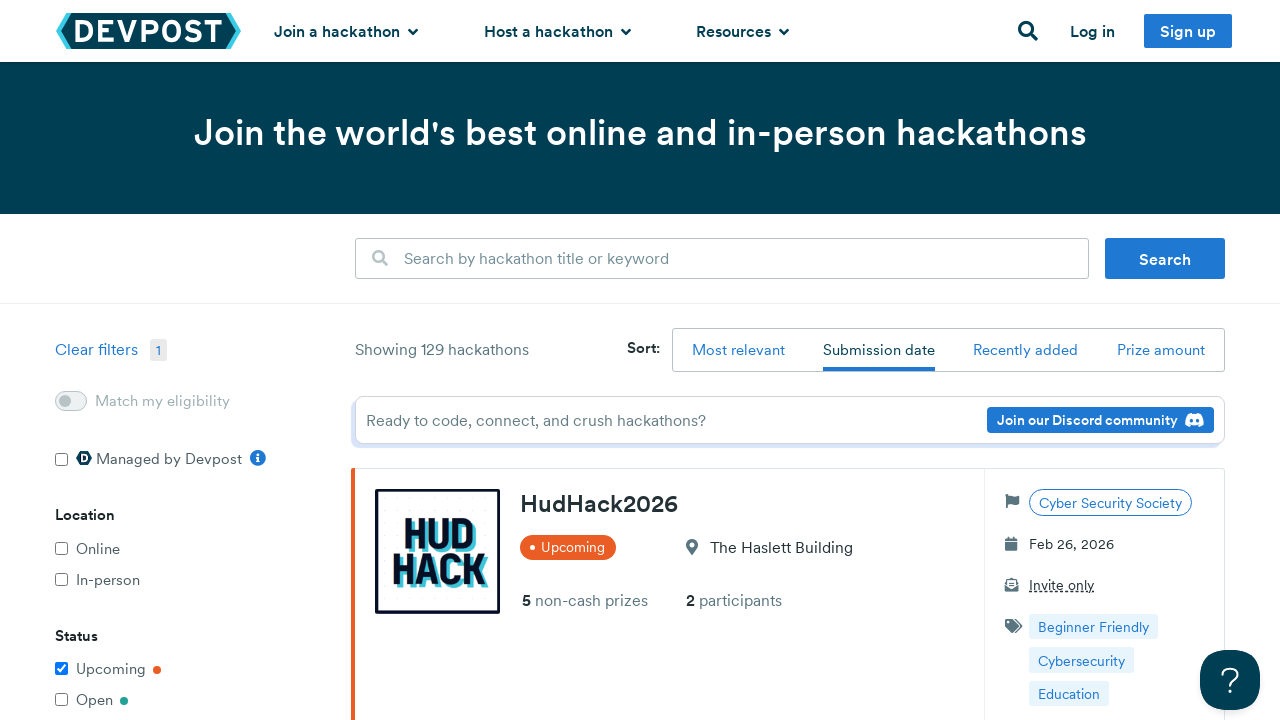

Hackathon thumbnail images are visible
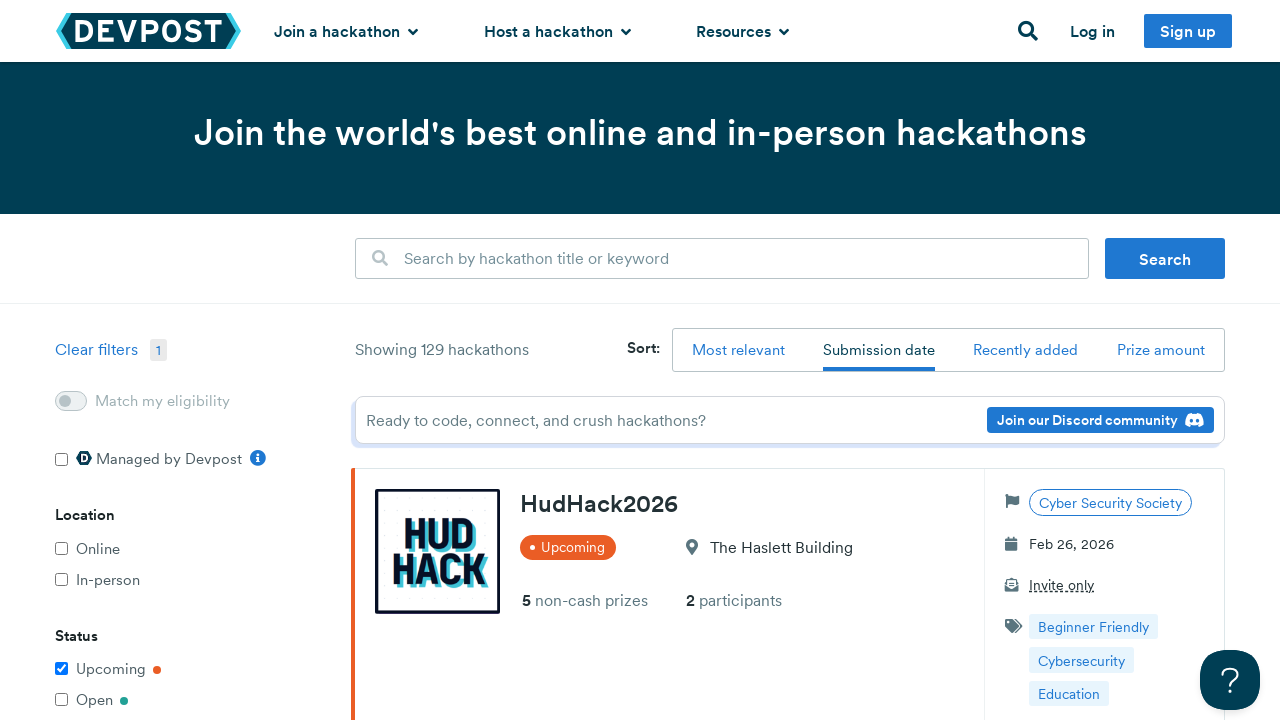

Submission period information is displayed
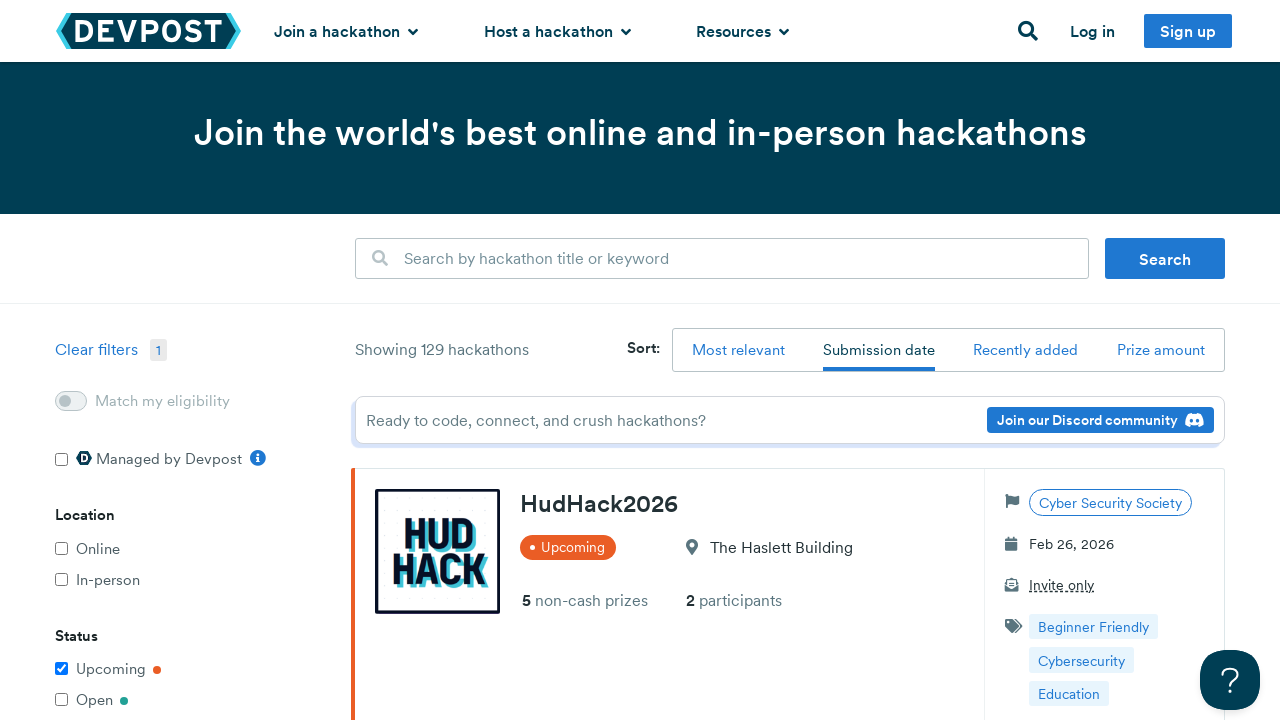

Prize amounts are displayed for hackathons
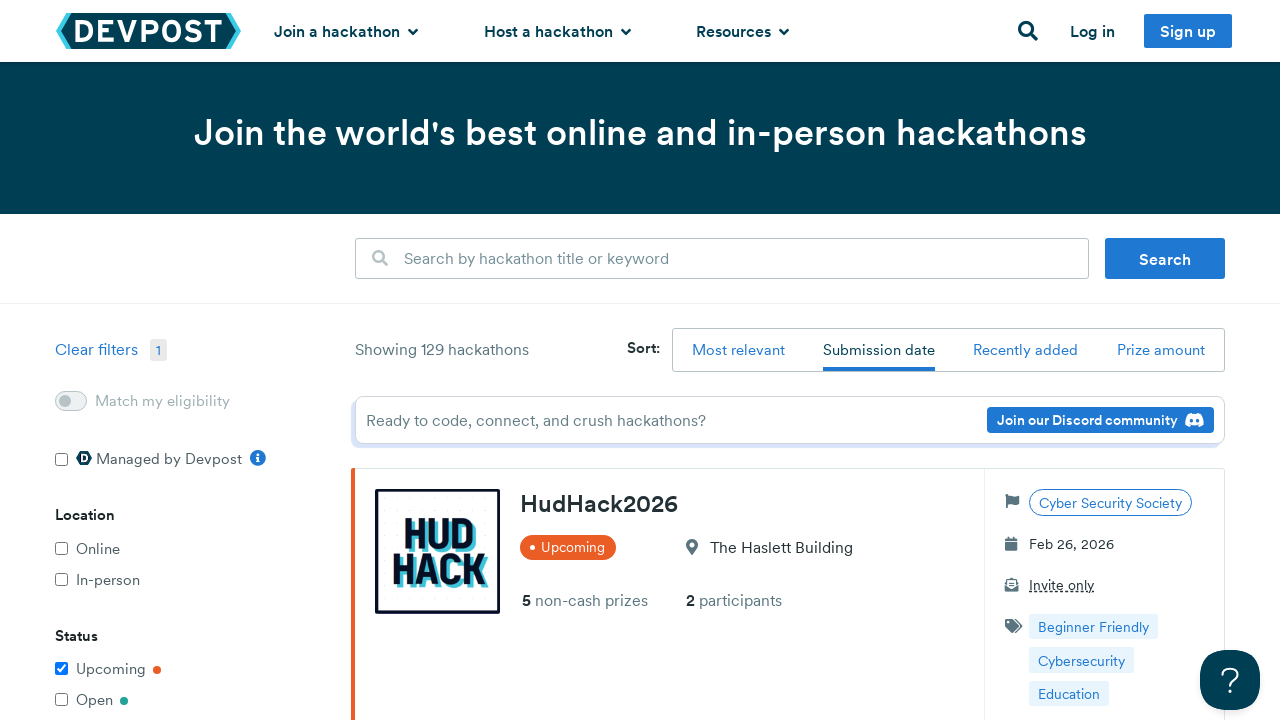

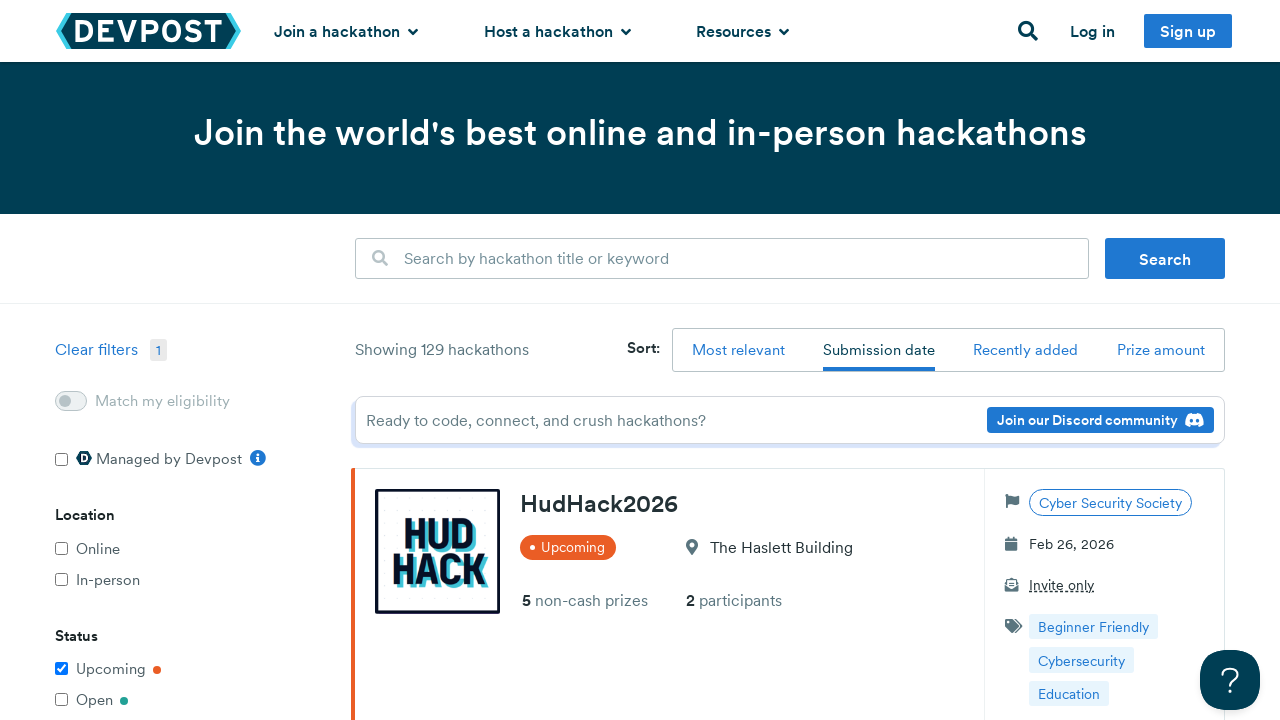